Tests alert handling by clicking a confirm button and accepting the browser alert

Starting URL: https://demoqa.com/alerts

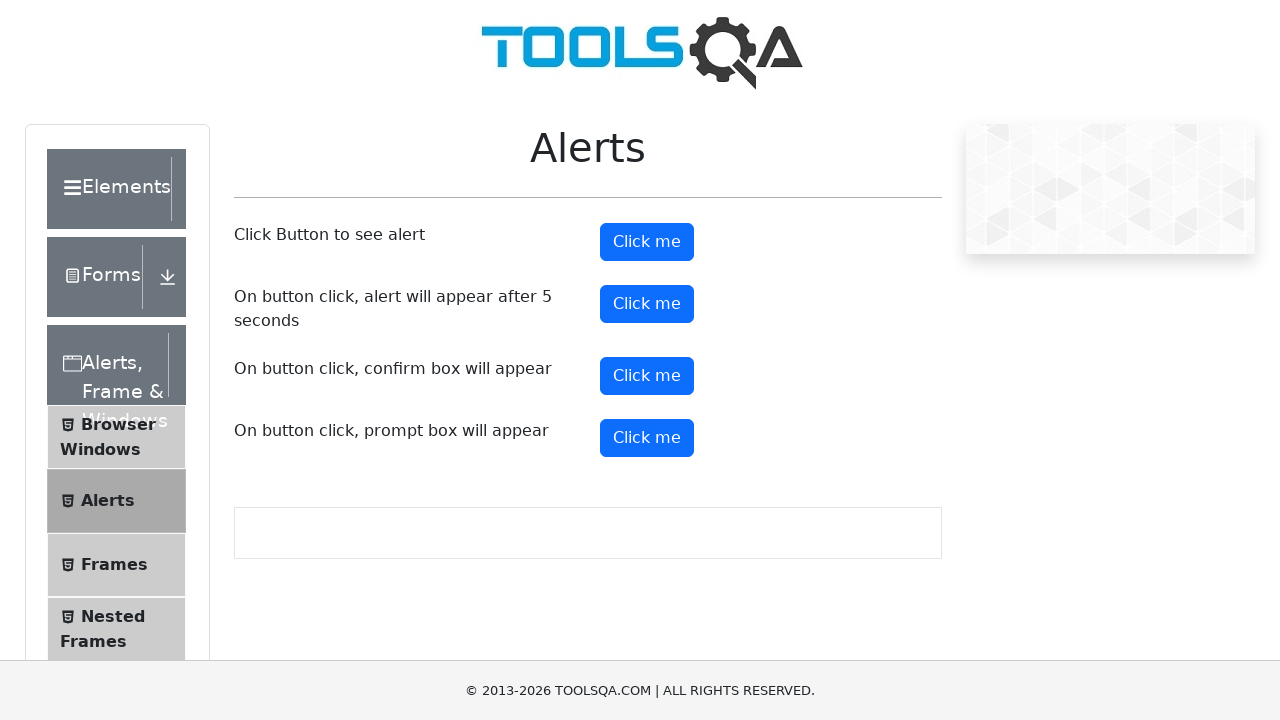

Set up dialog handler to accept alerts
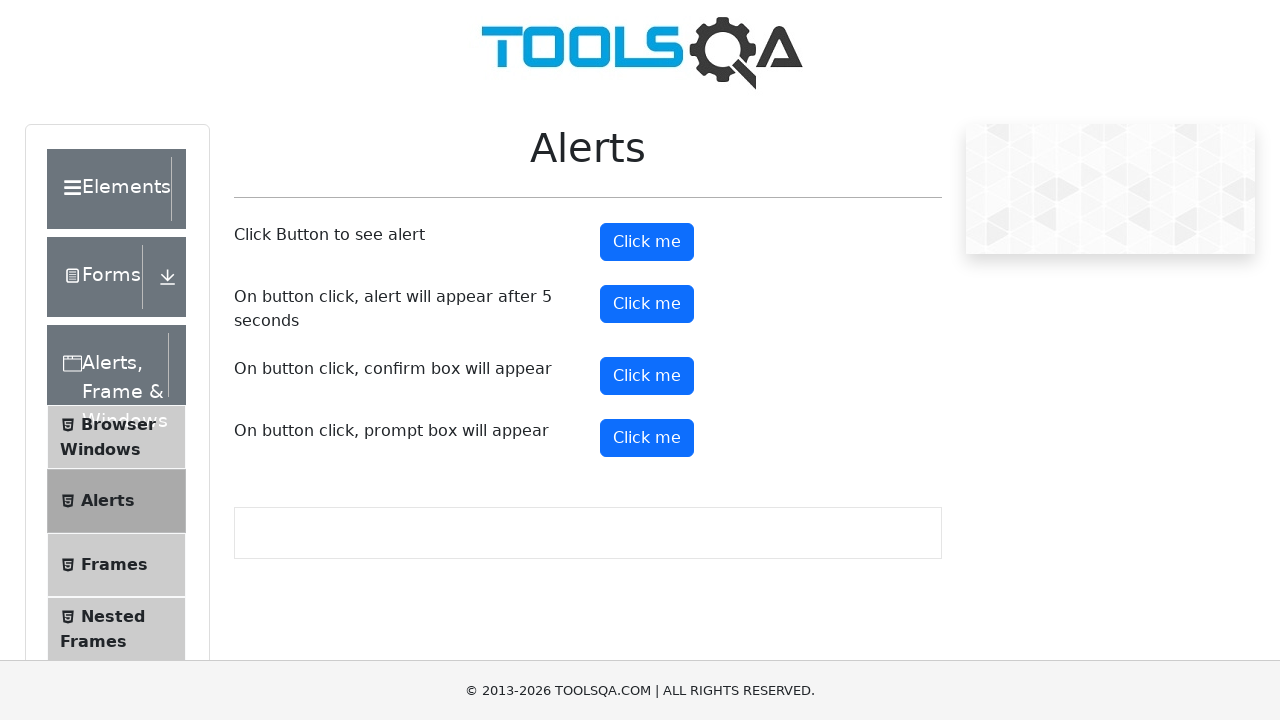

Clicked confirm button to trigger alert at (647, 376) on #confirmButton
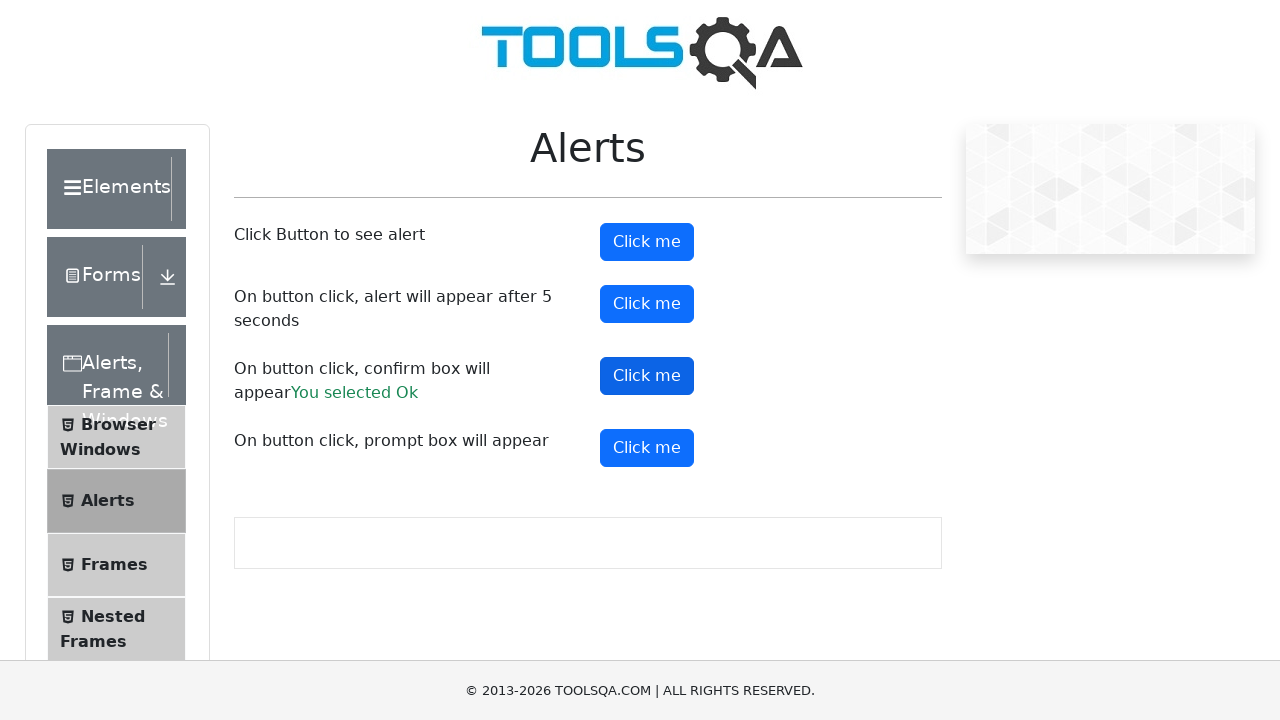

Confirm result appeared after accepting alert
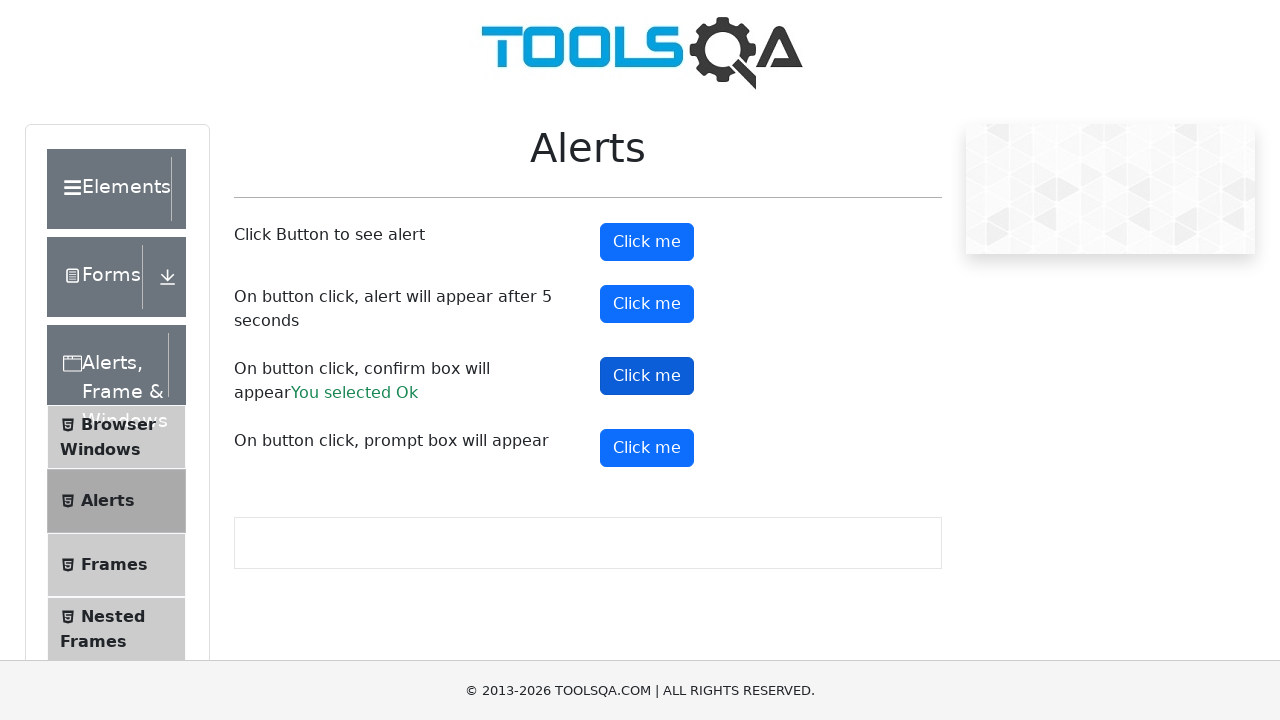

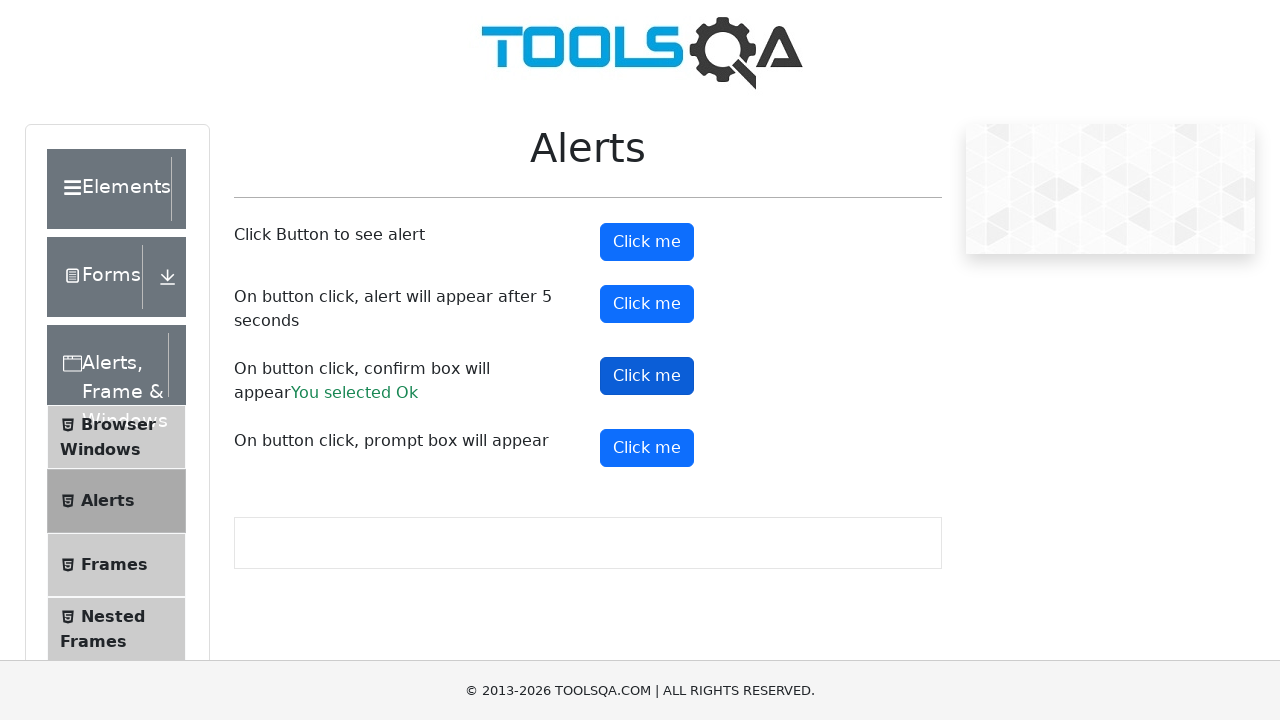